Tests JavaScript prompt alert by clicking a button to trigger a prompt, entering text into it, accepting, and verifying the entered text appears in the result.

Starting URL: https://automationfc.github.io/basic-form/index.html

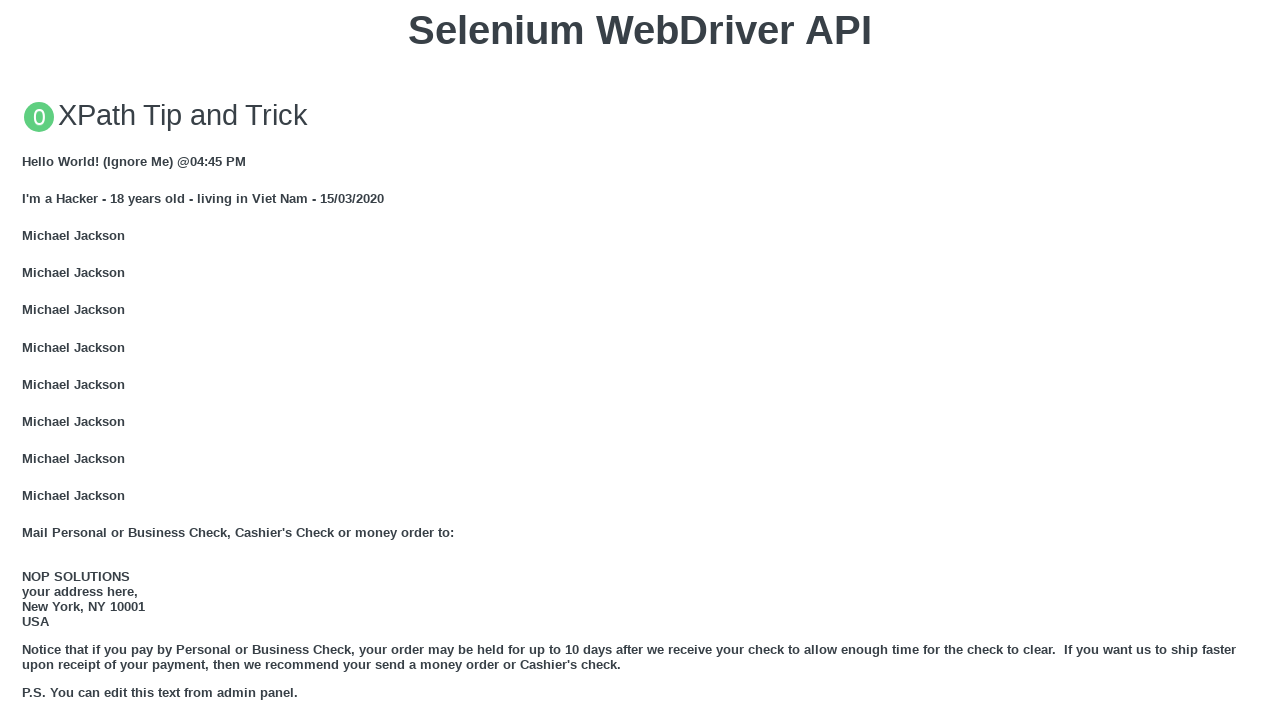

Set up dialog handler to accept prompt with text 'Automation Testing'
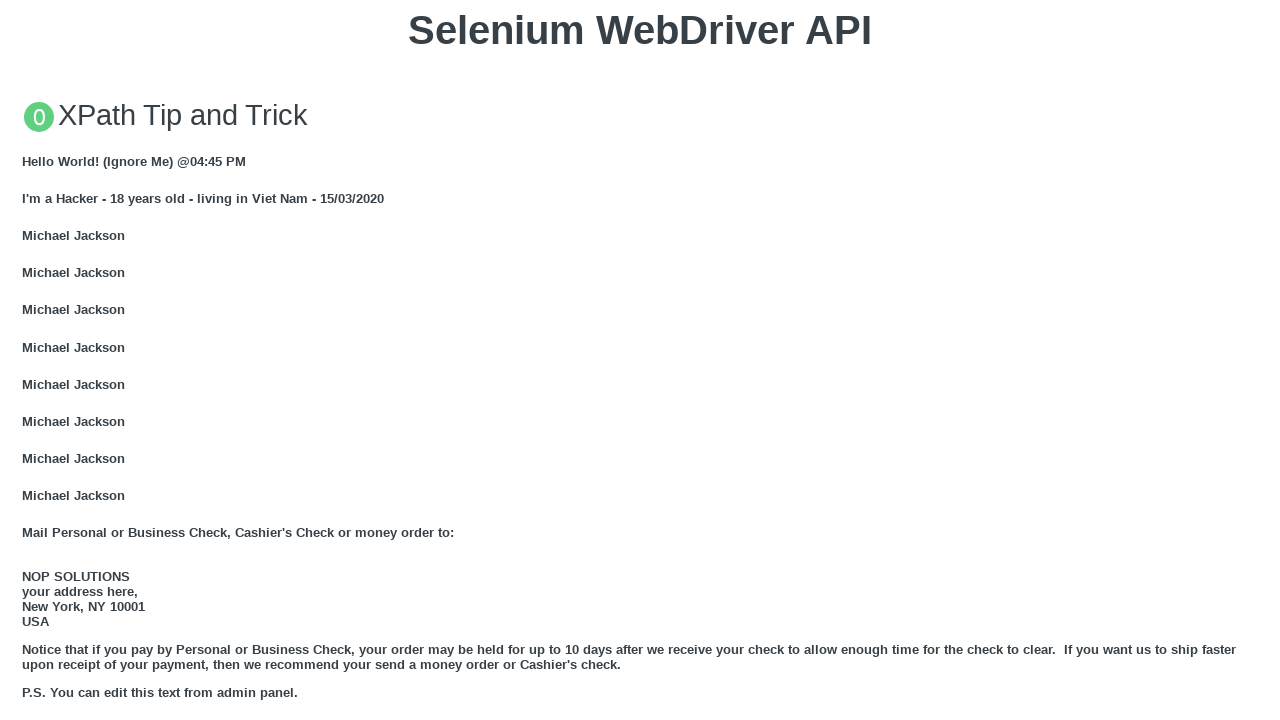

Clicked 'Click for JS Prompt' button to trigger JavaScript prompt alert at (640, 360) on xpath=//button[text()='Click for JS Prompt']
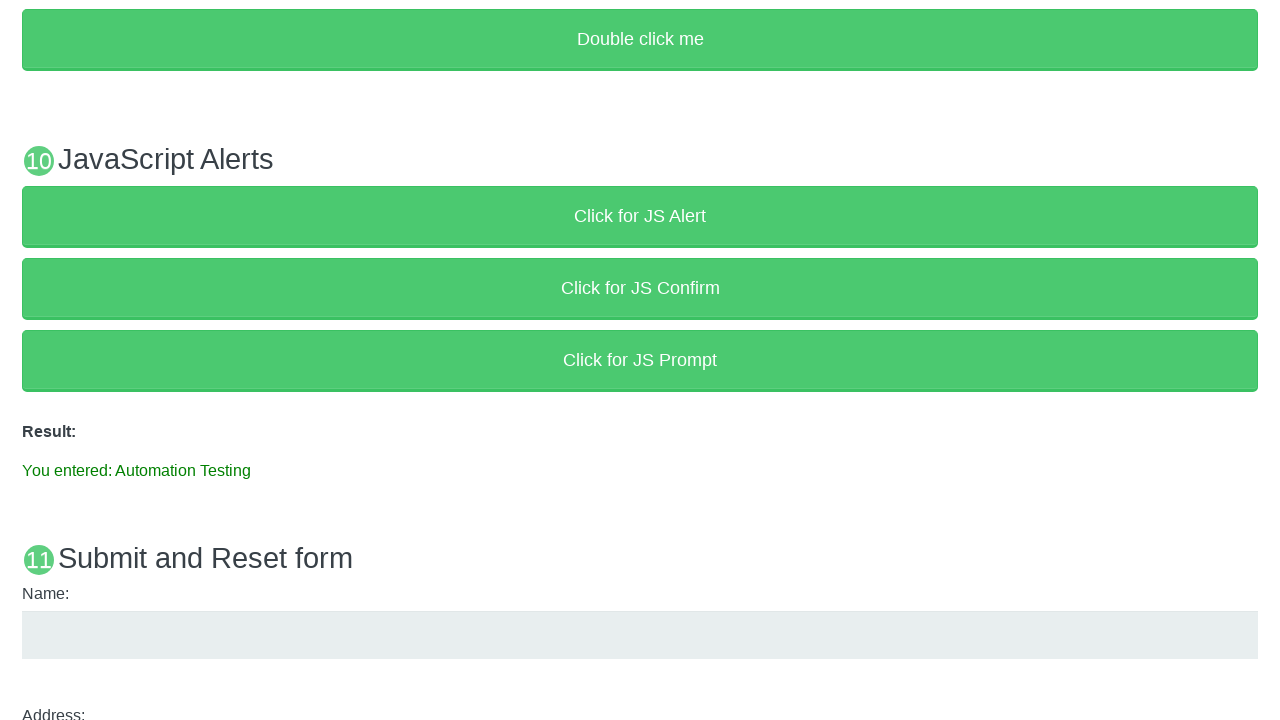

Result element loaded and became visible
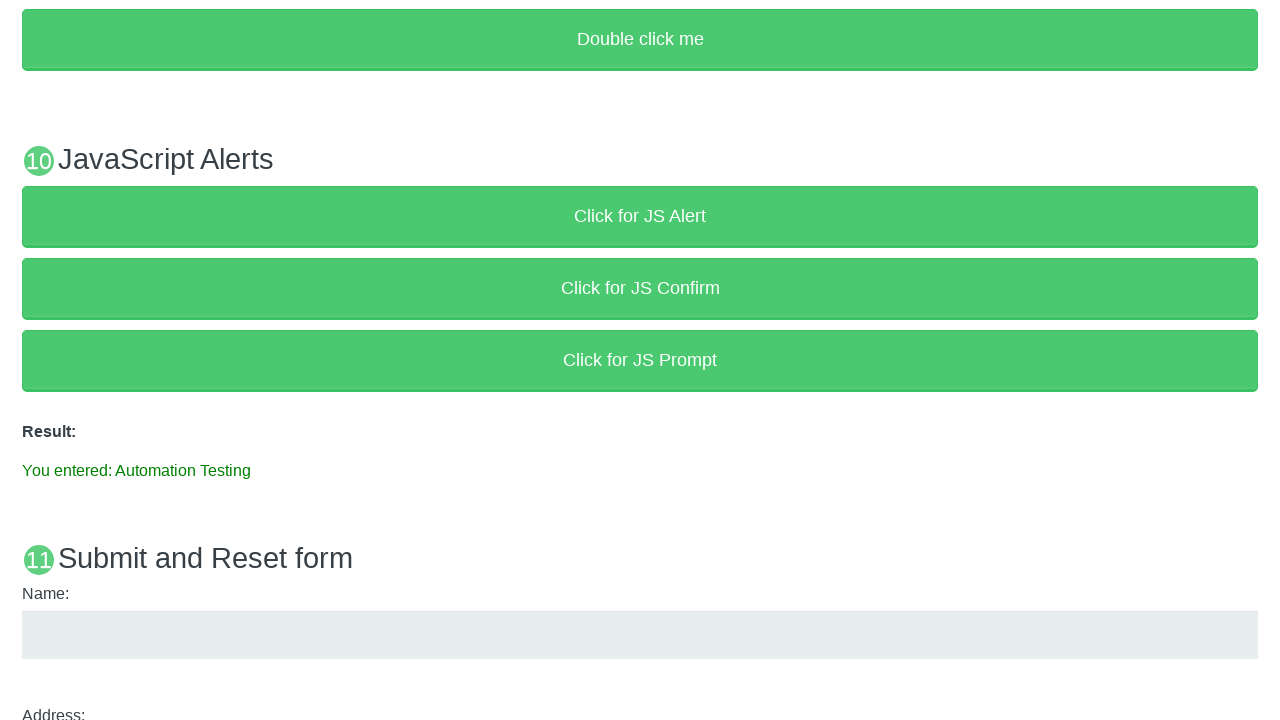

Retrieved result text: 'You entered: Automation Testing'
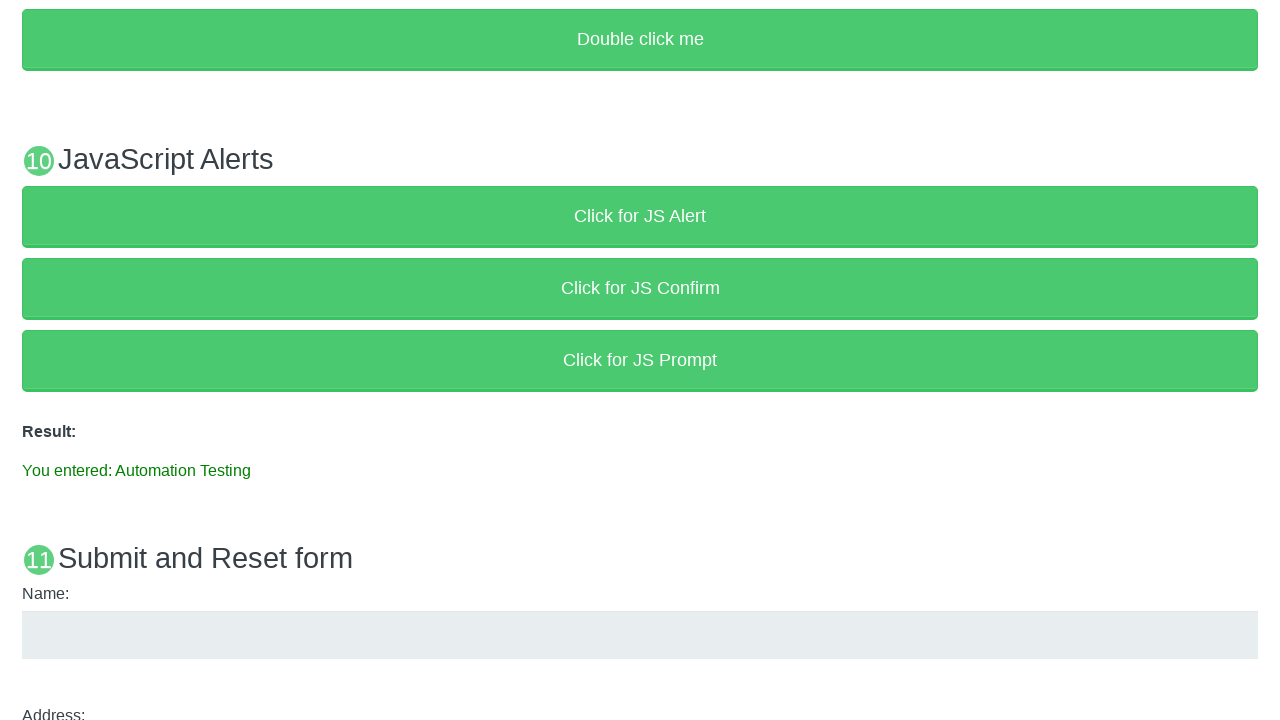

Verified result text matches expected value 'You entered: Automation Testing'
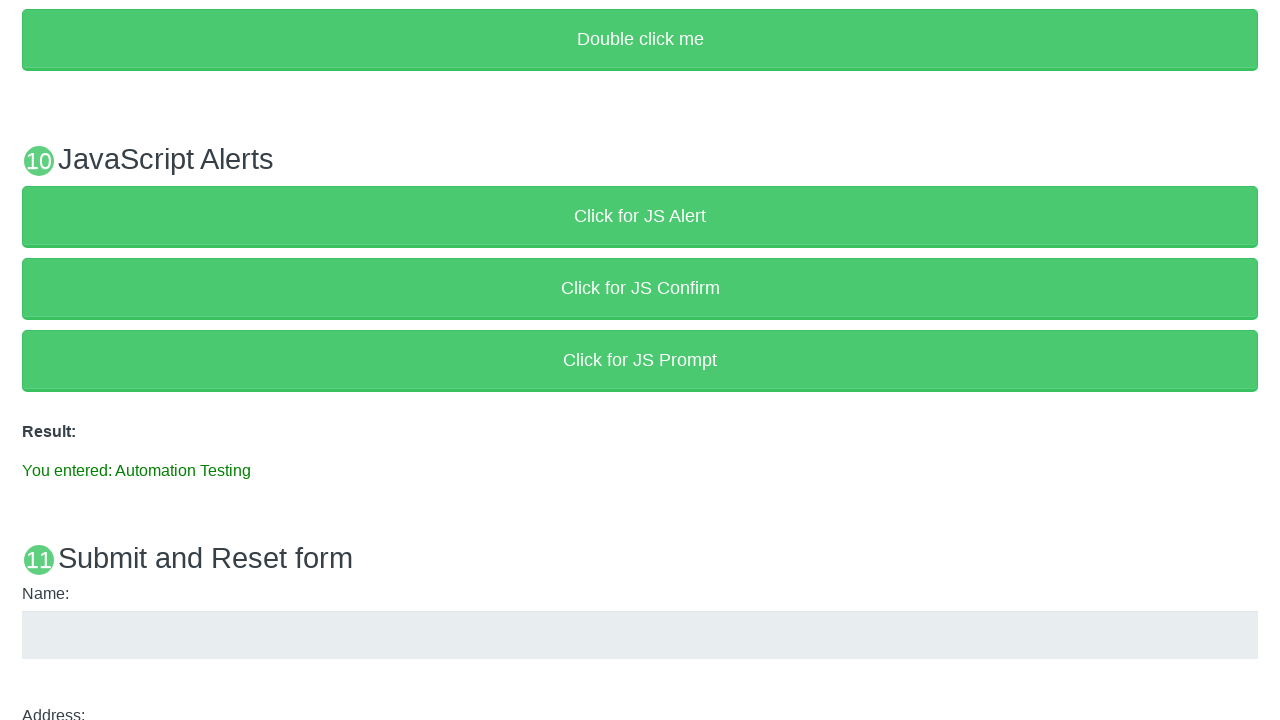

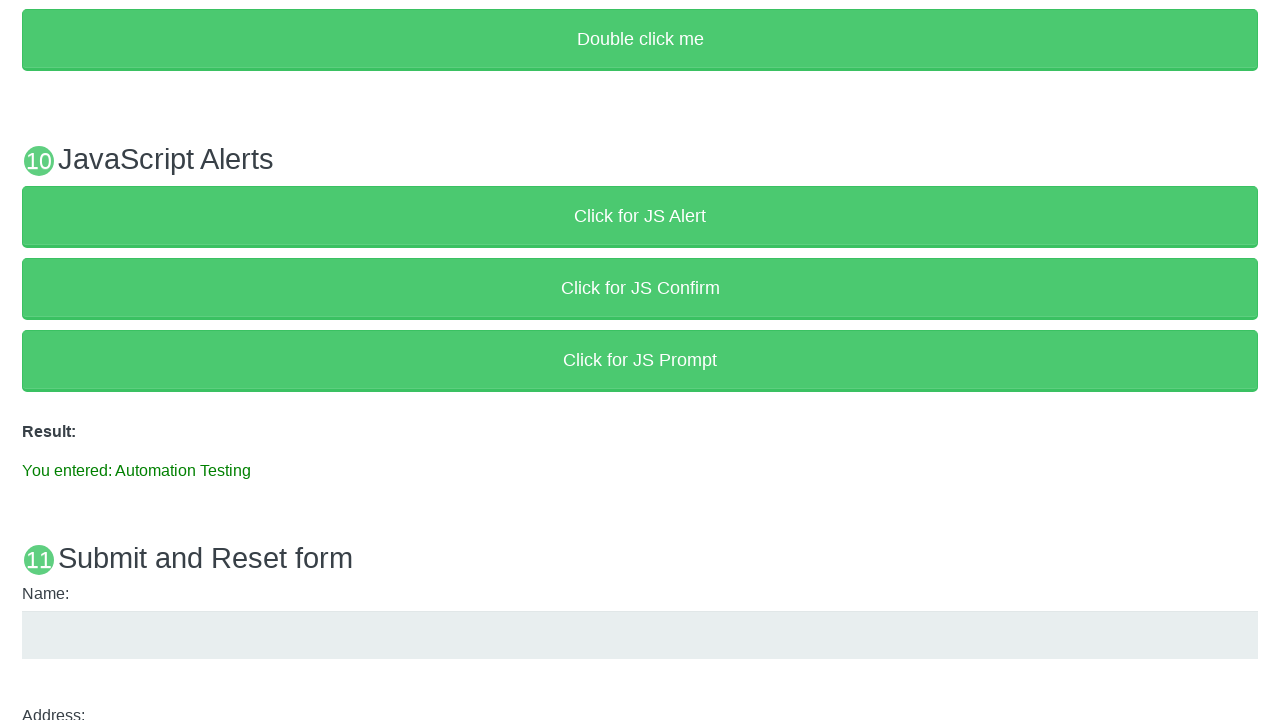